Tests various form elements on a flight booking page including checkboxes for senior citizen discount, radio buttons for trip type, and passenger count selection

Starting URL: https://rahulshettyacademy.com/dropdownsPractise/

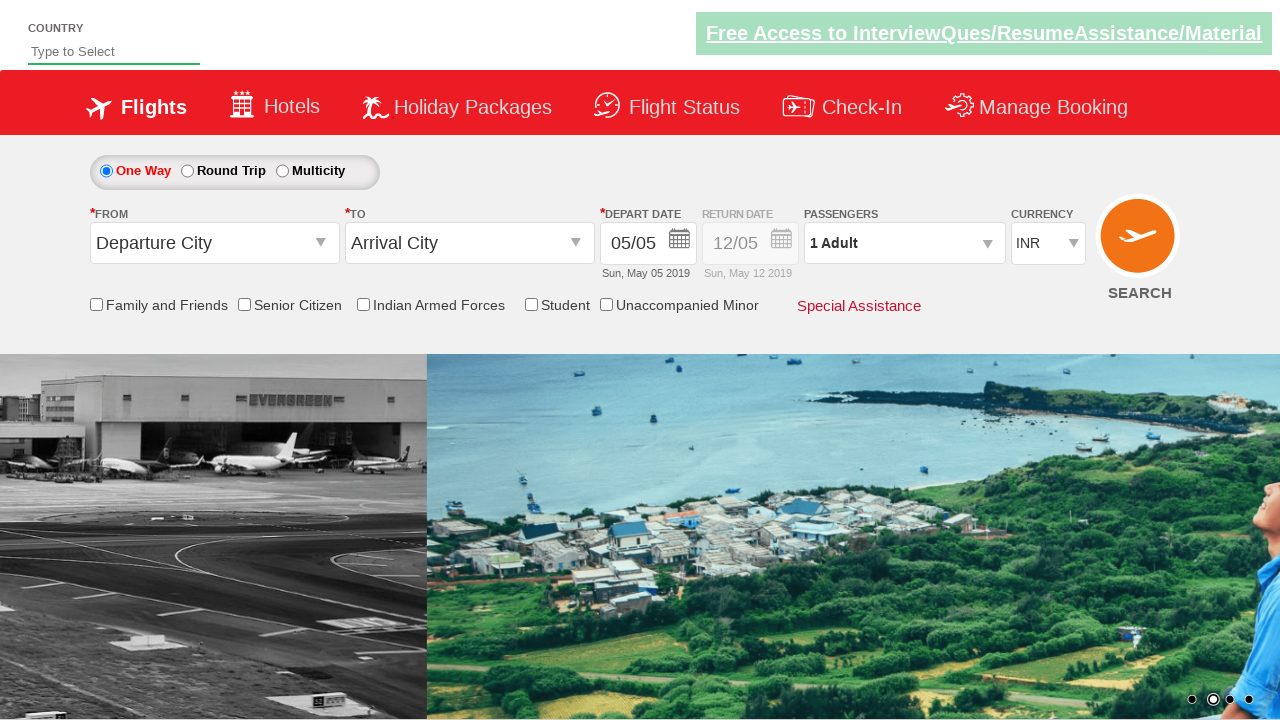

Verified Senior Citizen Discount checkbox is initially unchecked
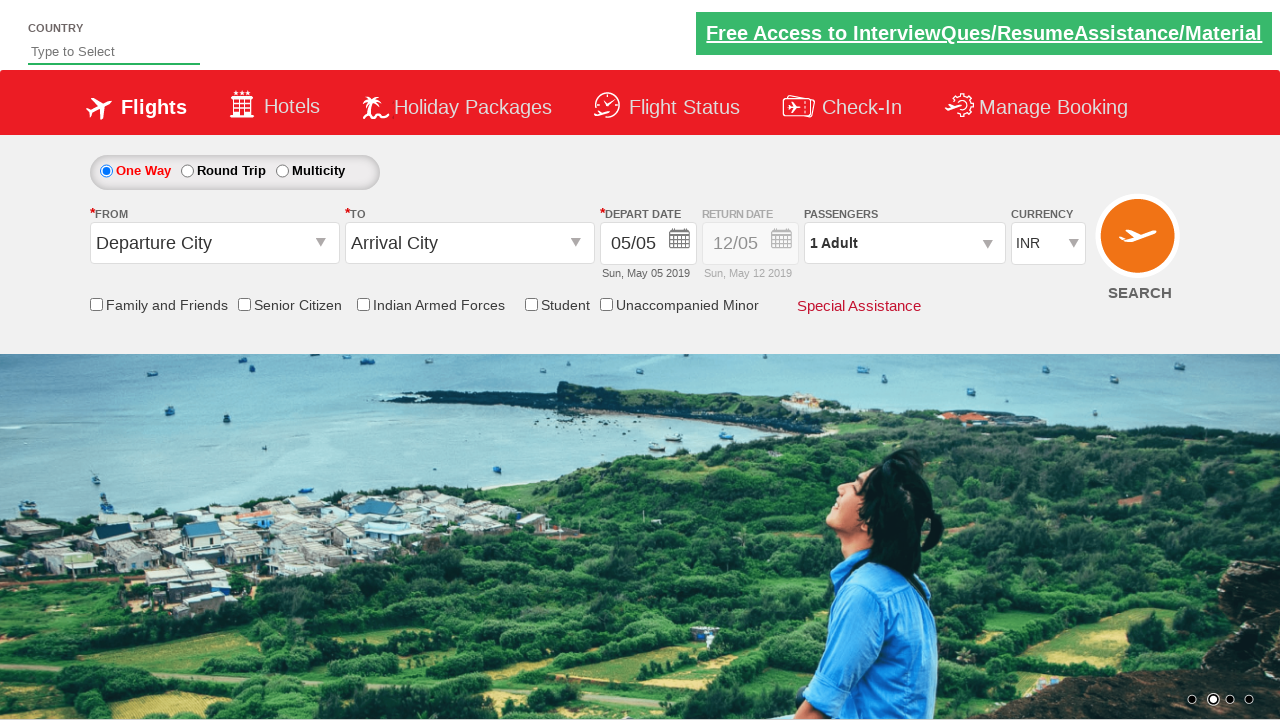

Clicked Senior Citizen Discount checkbox at (244, 304) on input[id*='SeniorCitizenDiscount']
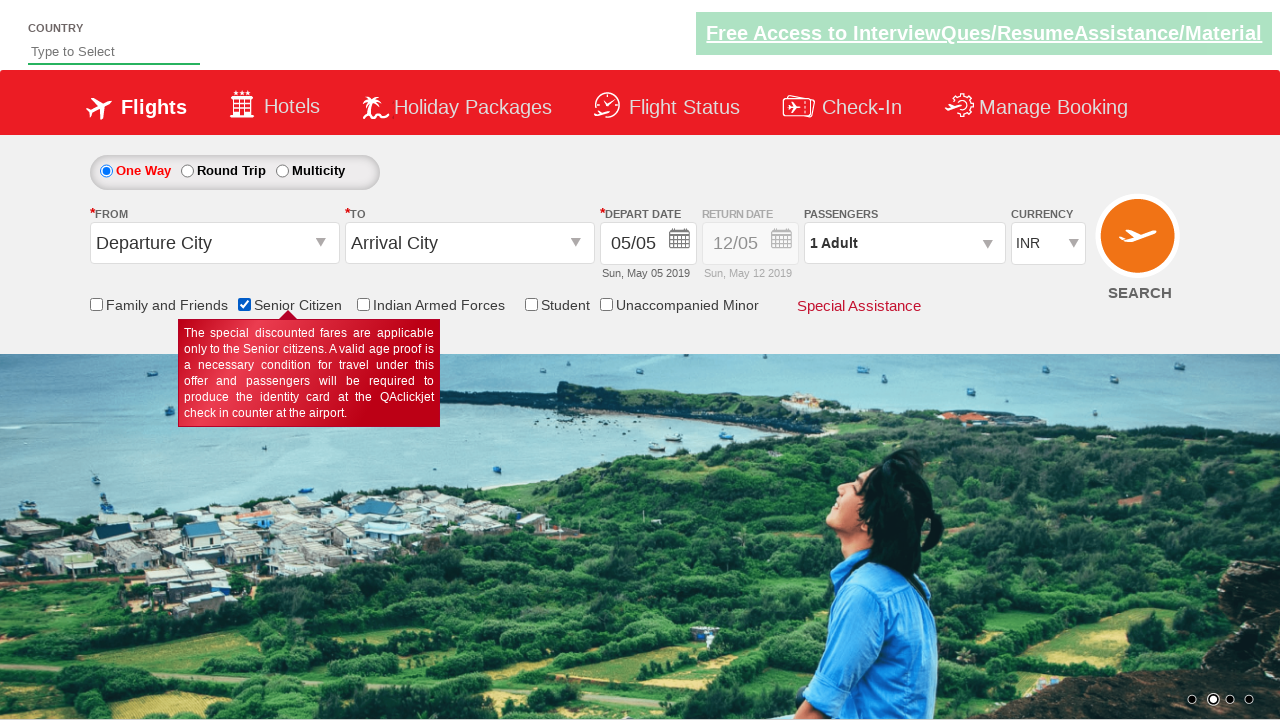

Verified Senior Citizen Discount checkbox is now checked
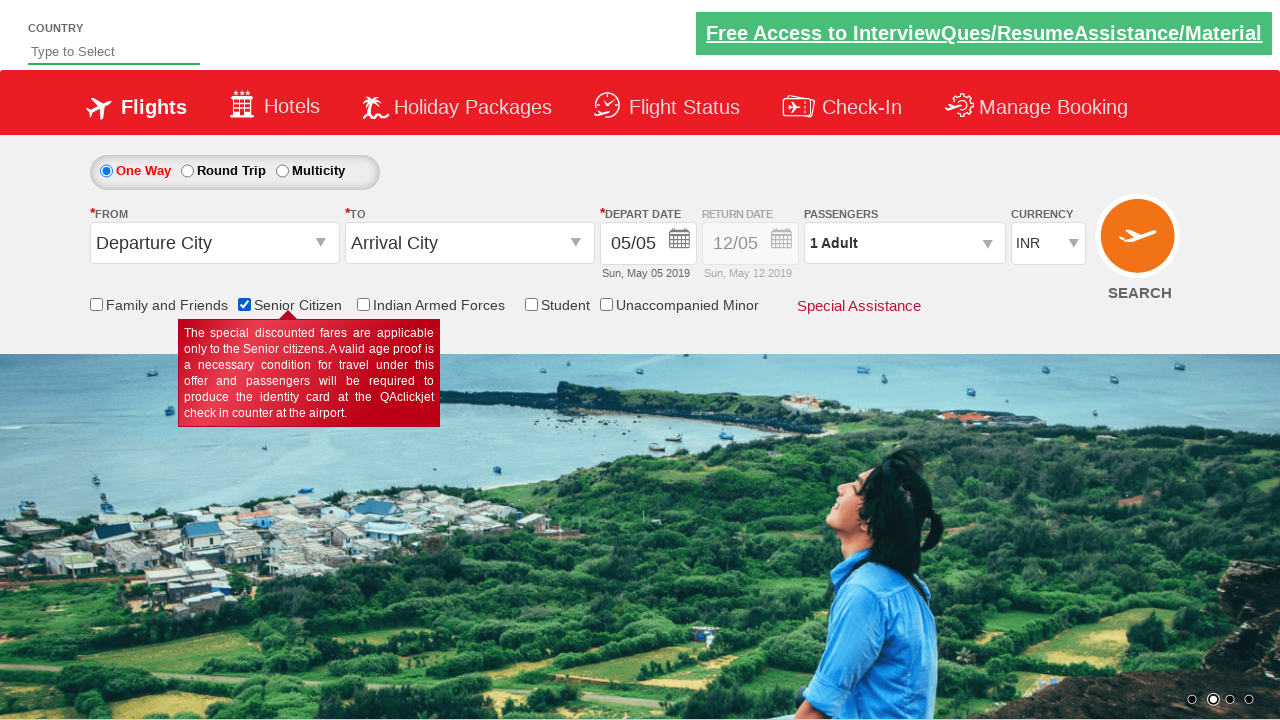

Retrieved count of all checkboxes on page: 6
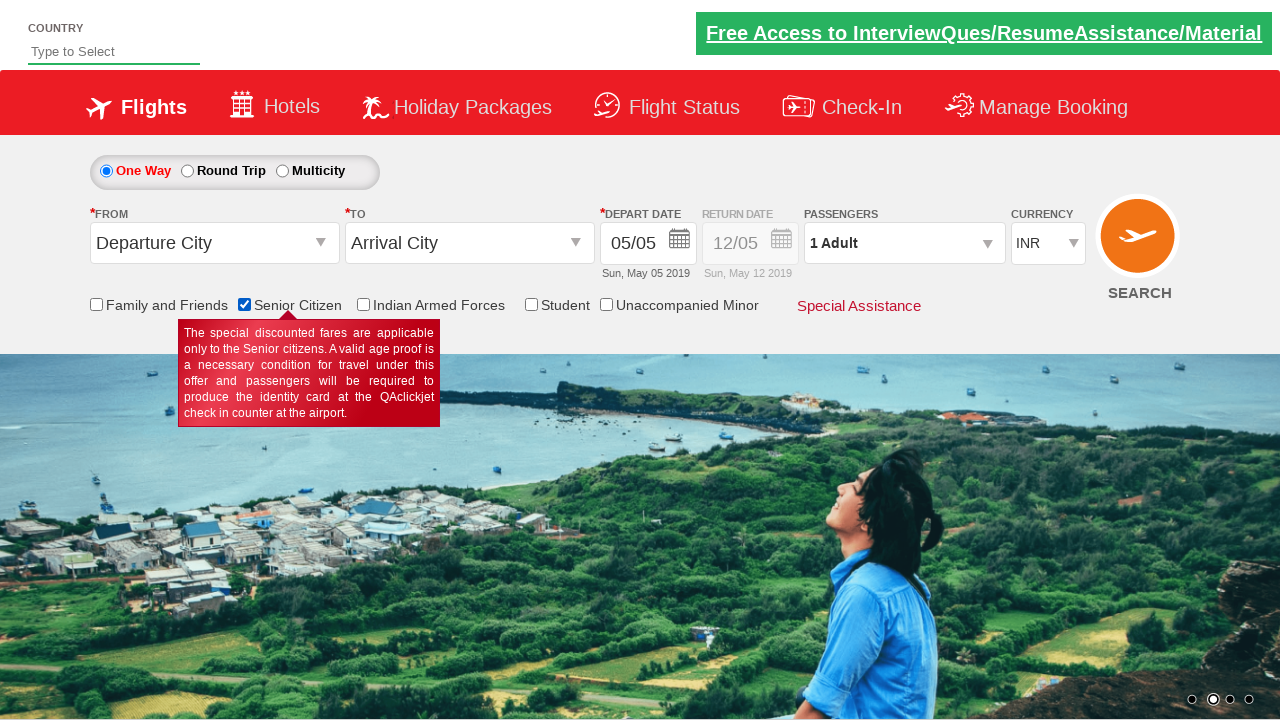

Clicked Round Trip radio button at (187, 171) on #ctl00_mainContent_rbtnl_Trip_1
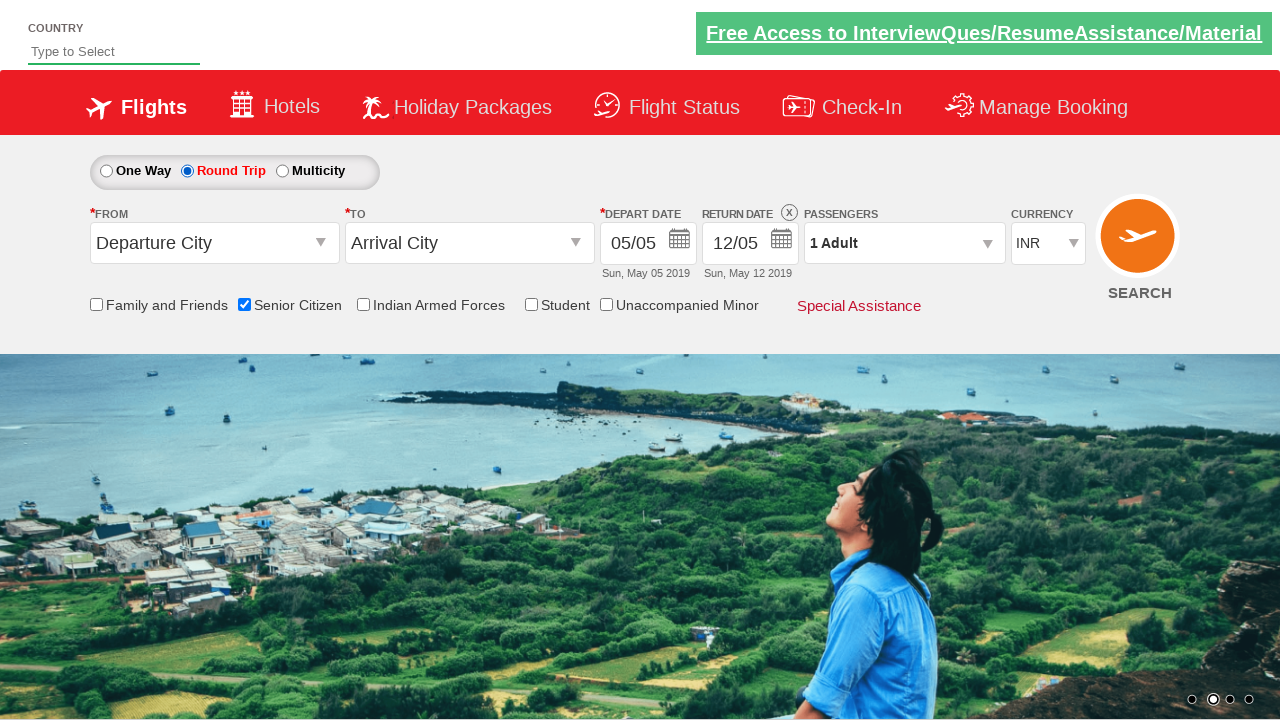

Verified return date section is enabled after selecting Round Trip
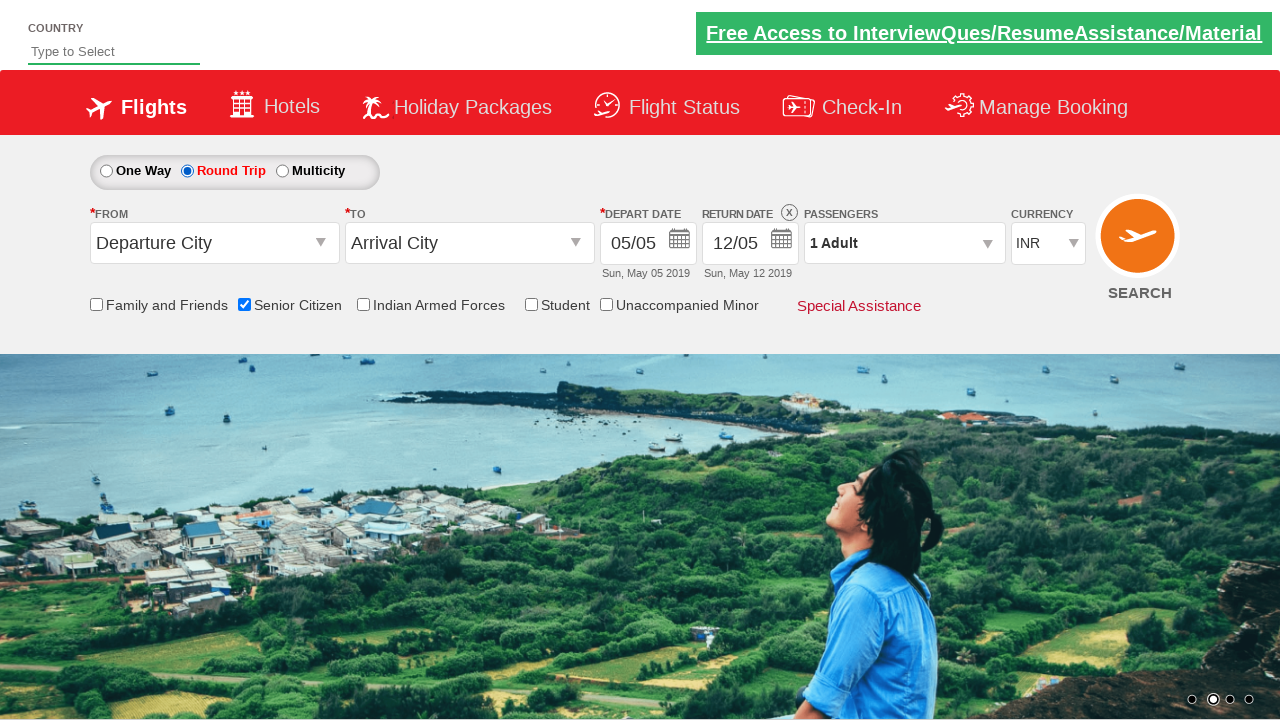

Clicked passenger info dropdown to open it at (904, 243) on #divpaxinfo
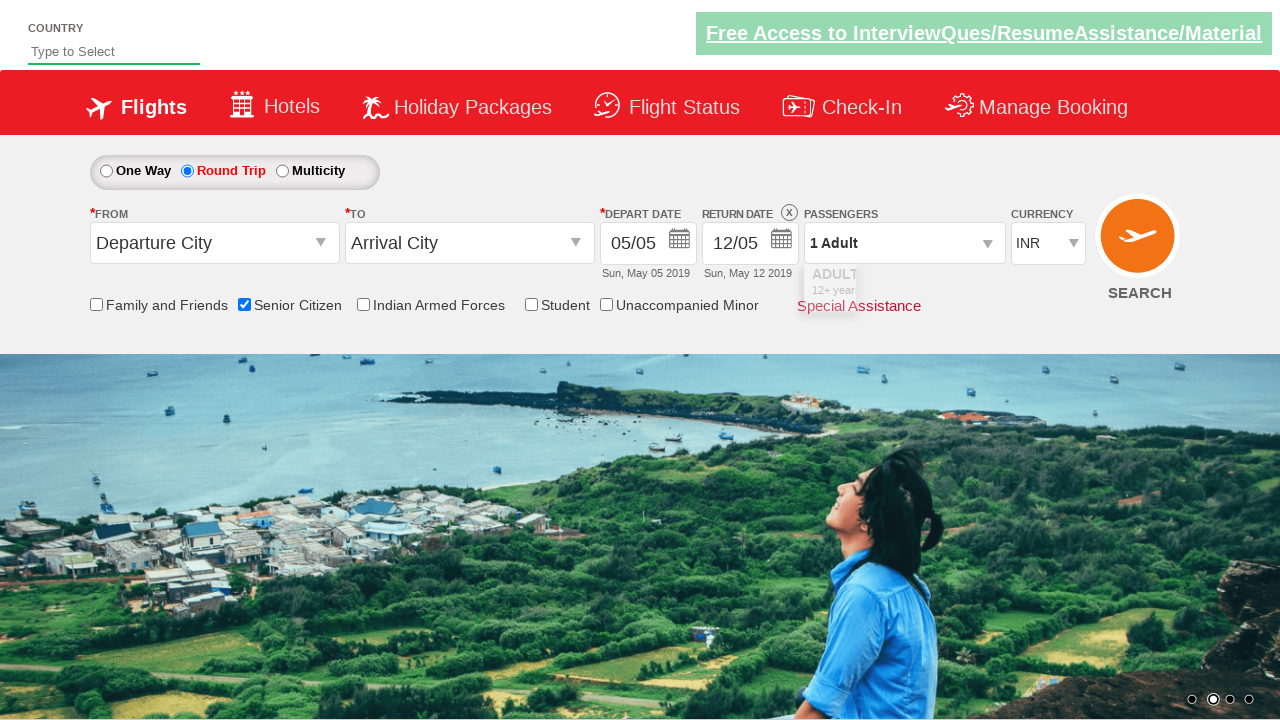

Waited for passenger dropdown to be ready
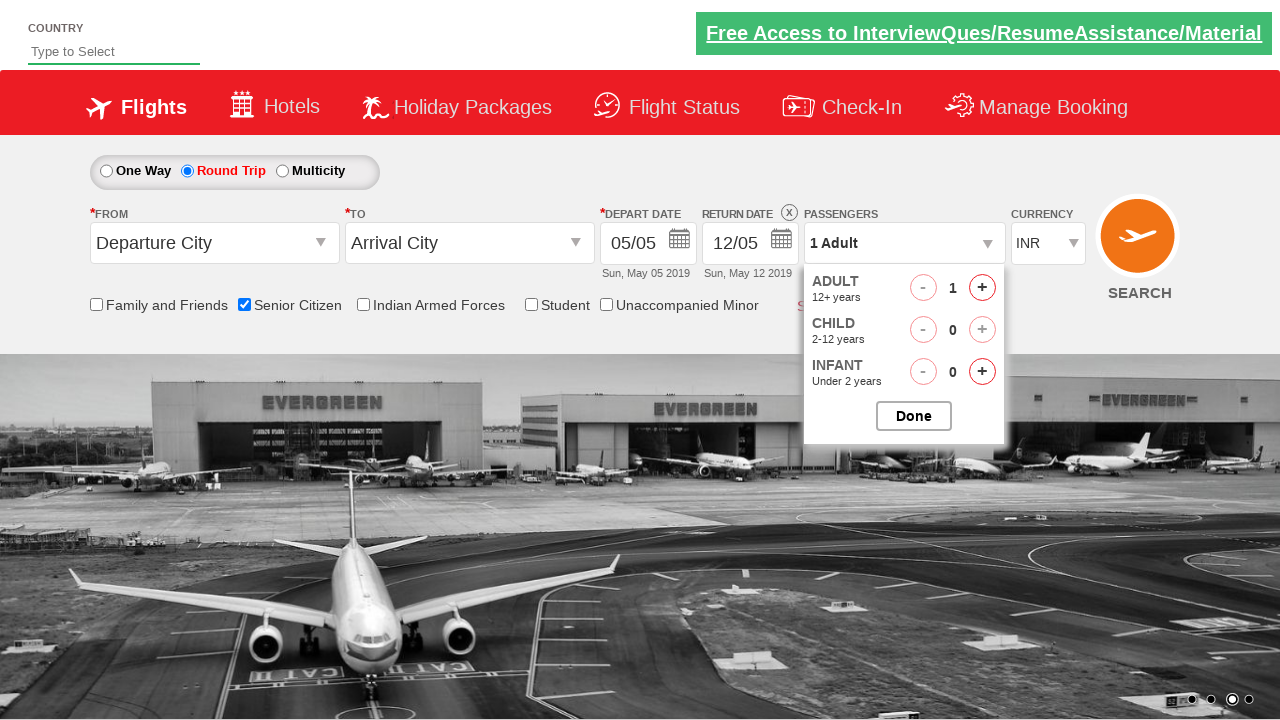

Clicked 'Add Adult' button (iteration 1 of 4) at (982, 288) on #hrefIncAdt
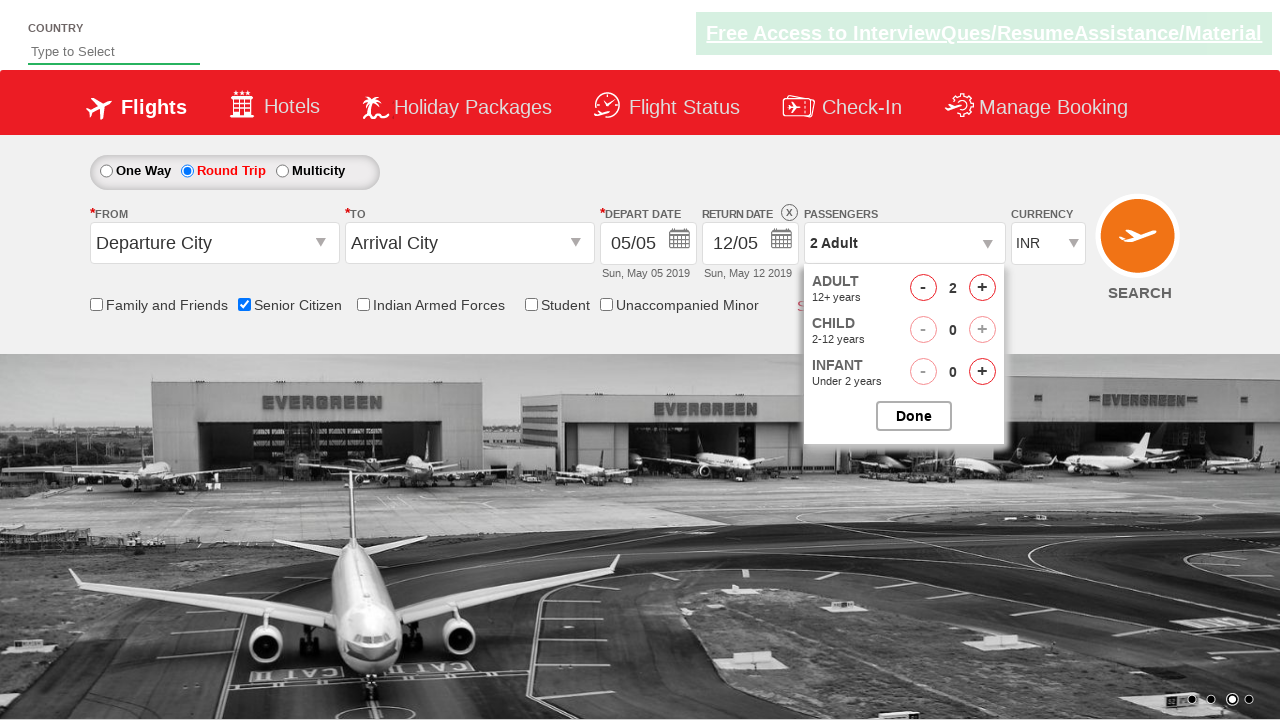

Clicked 'Add Adult' button (iteration 2 of 4) at (982, 288) on #hrefIncAdt
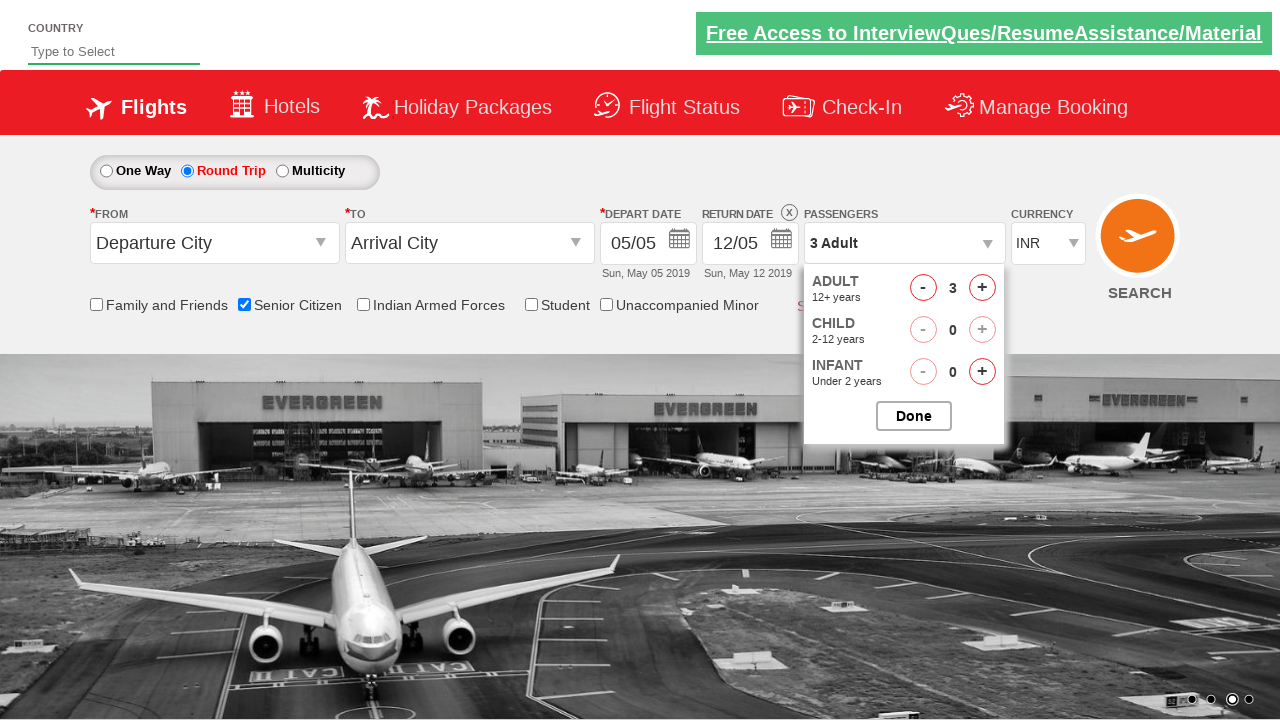

Clicked 'Add Adult' button (iteration 3 of 4) at (982, 288) on #hrefIncAdt
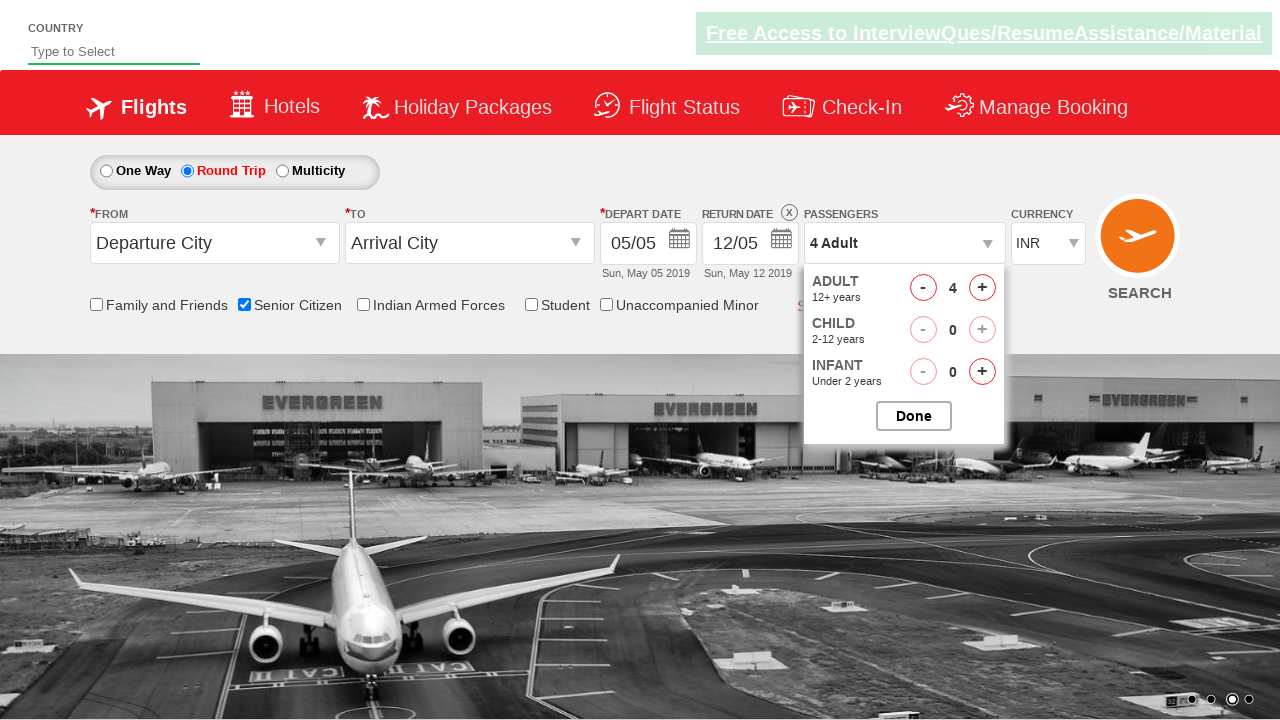

Clicked 'Add Adult' button (iteration 4 of 4) at (982, 288) on #hrefIncAdt
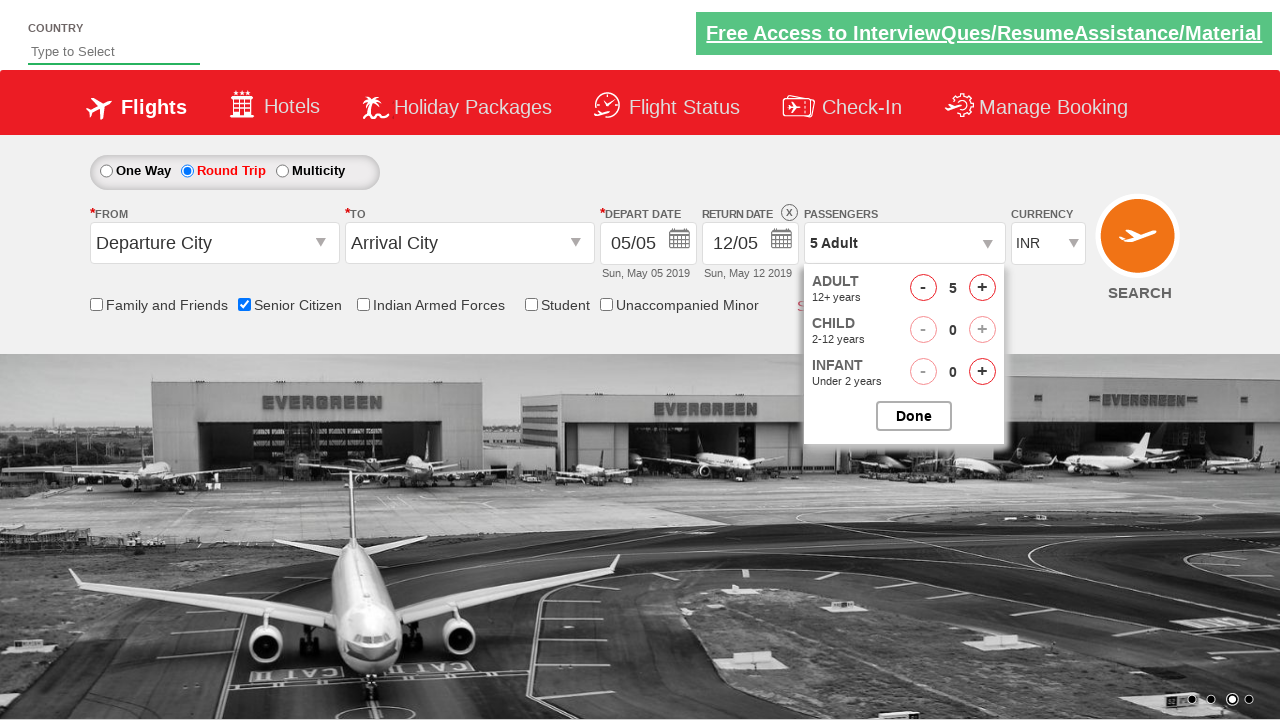

Clicked button to close passenger selection dropdown at (914, 416) on #btnclosepaxoption
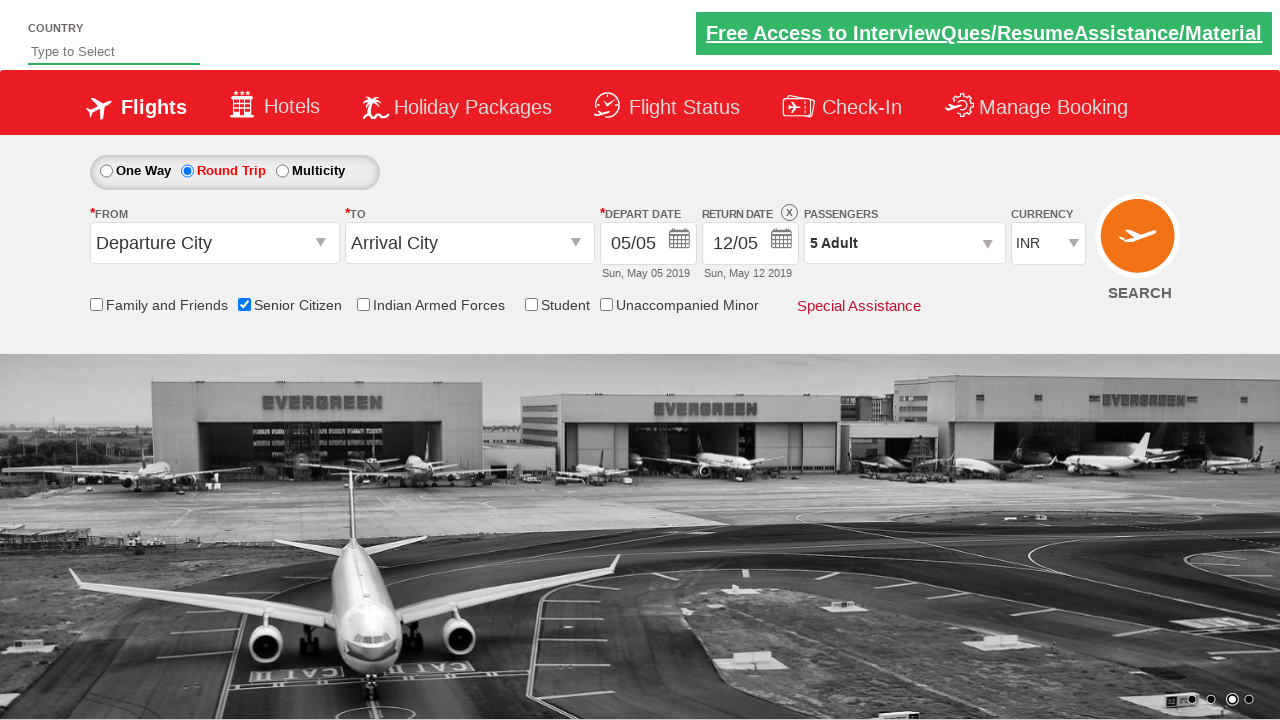

Verified passenger count text displays '5 Adult'
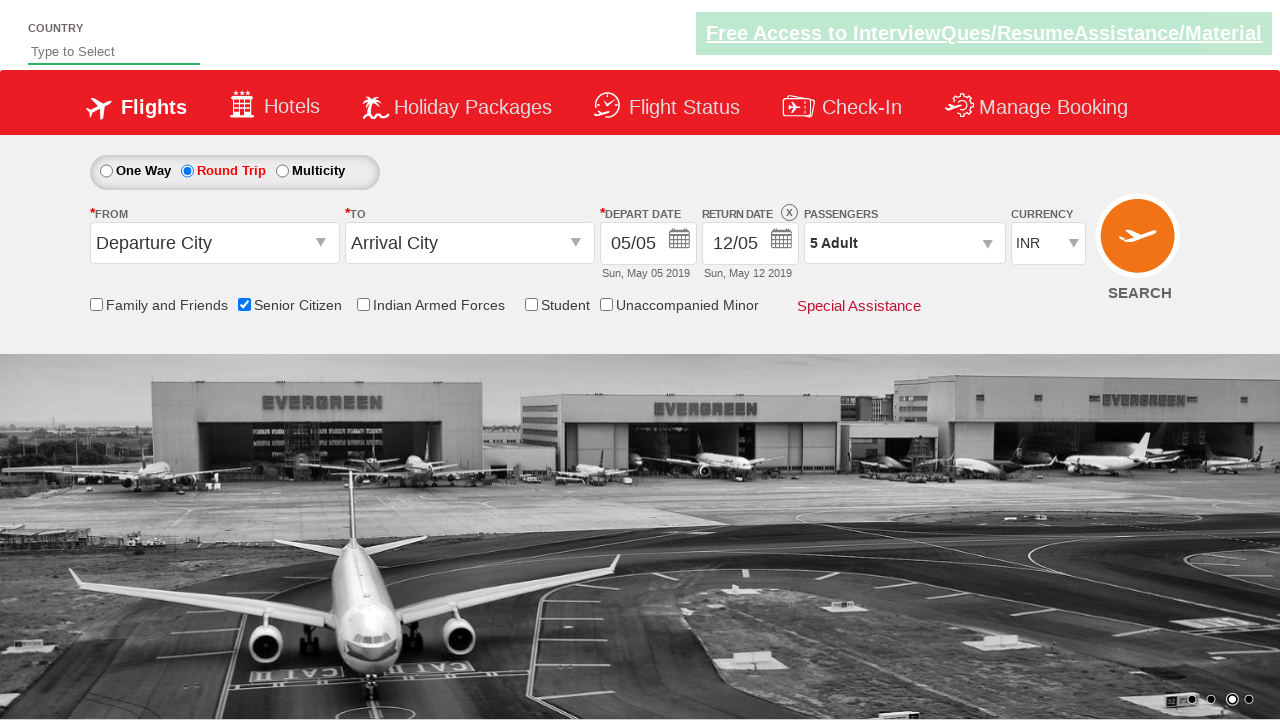

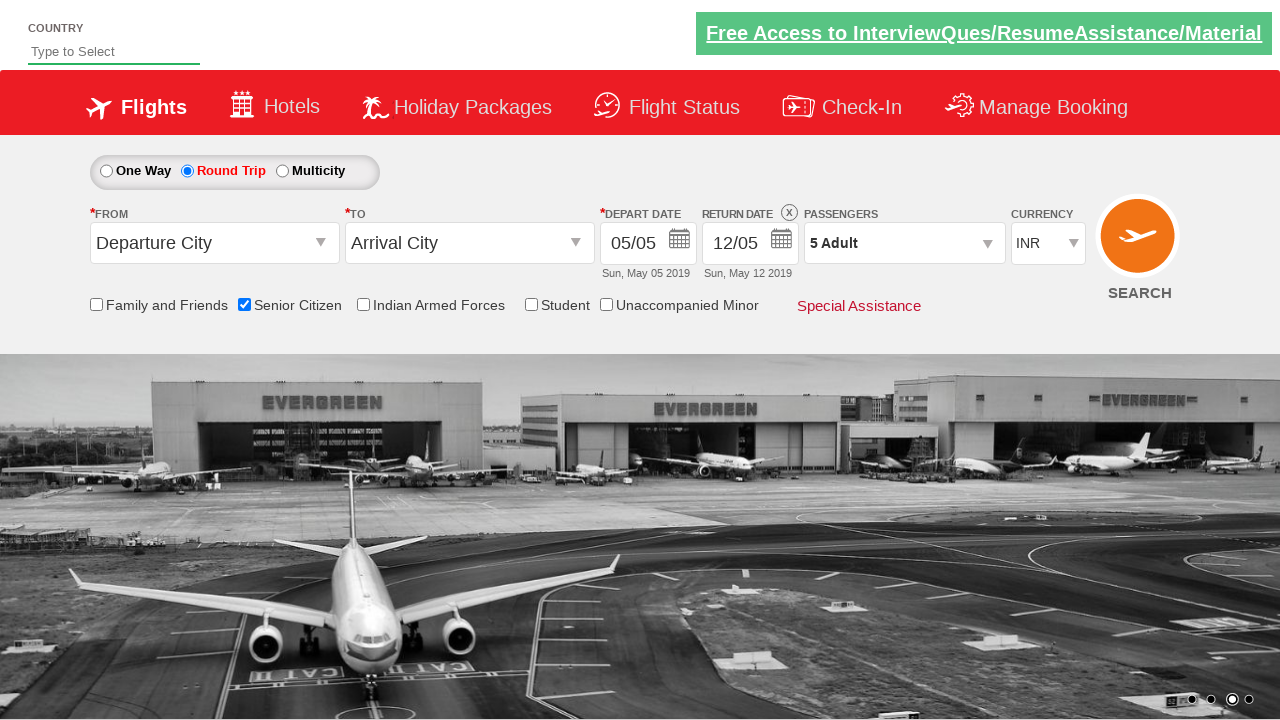